Tests the search functionality on python.org by entering "pycon" in the search box and verifying that results are returned

Starting URL: https://www.python.org

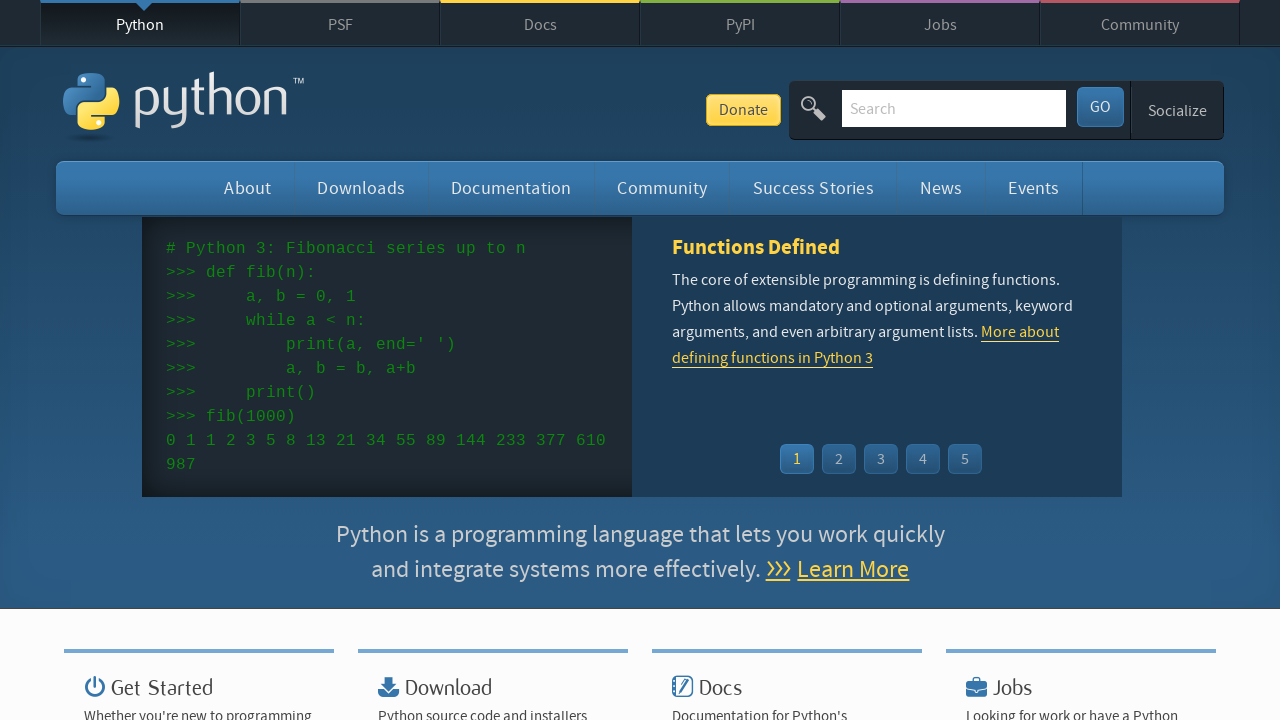

Waited for page to load (domcontentloaded state)
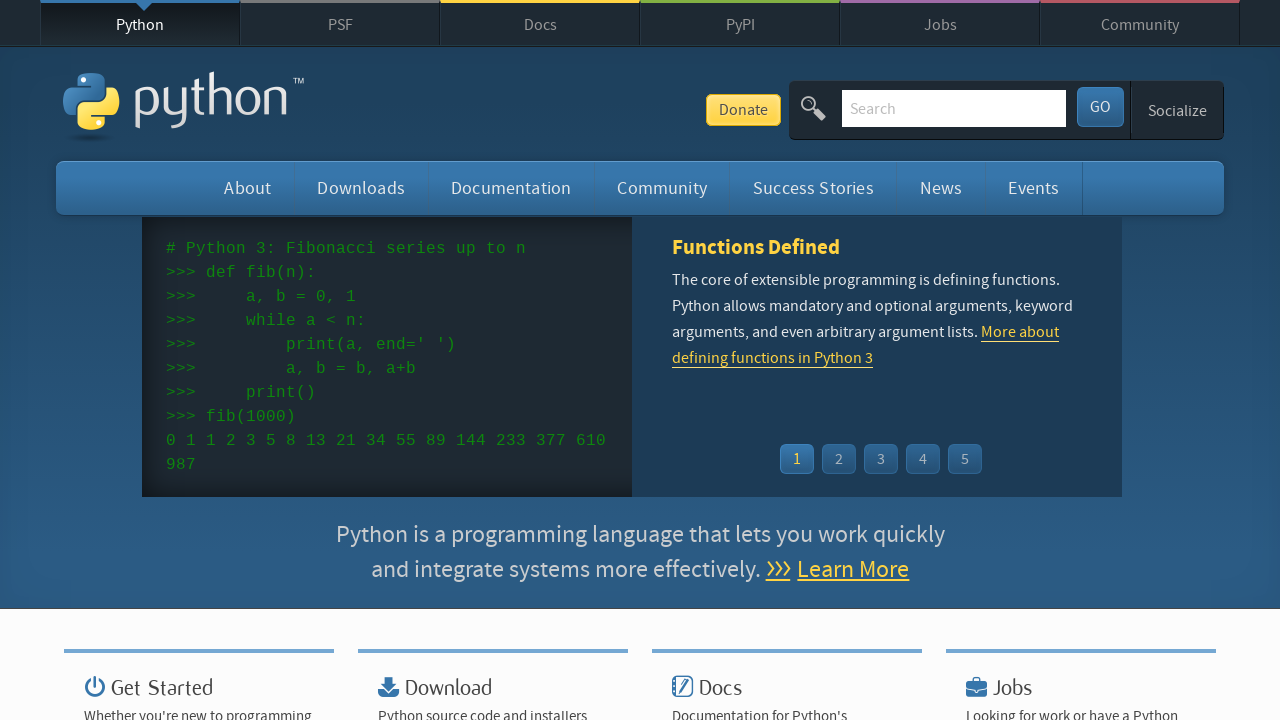

Verified page title contains 'Python'
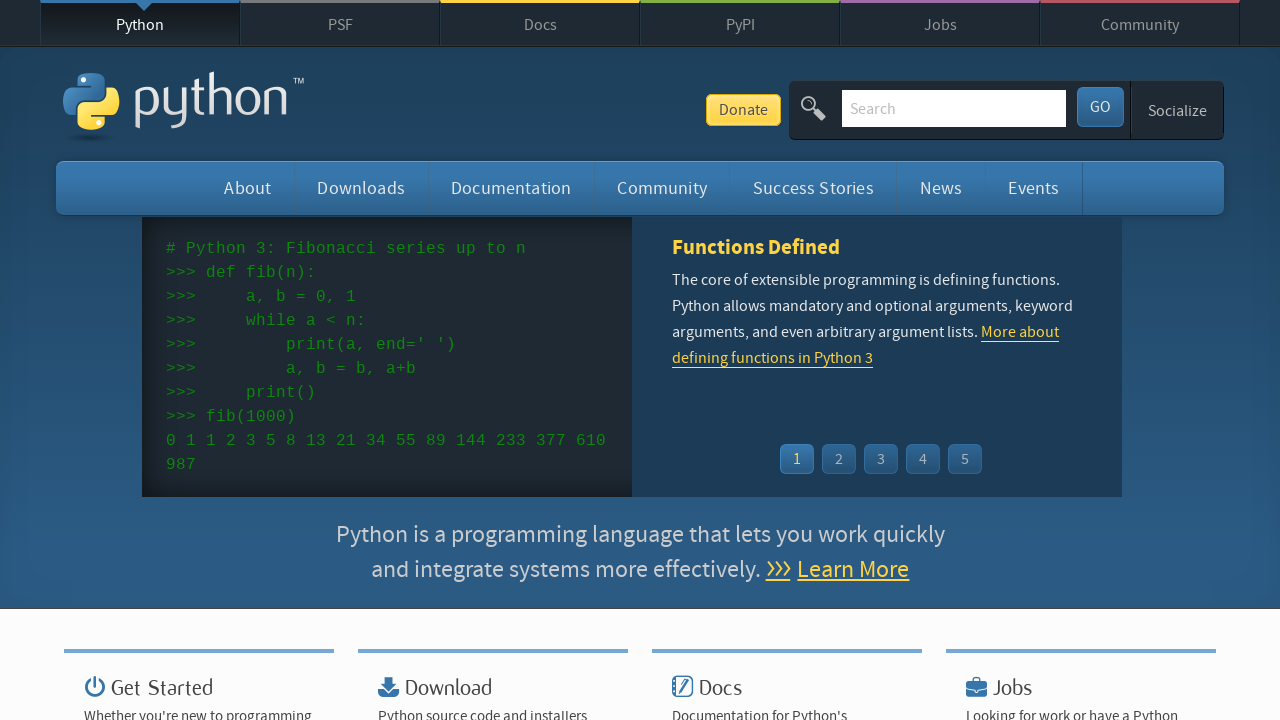

Filled search box with 'pycon' on input[name='q']
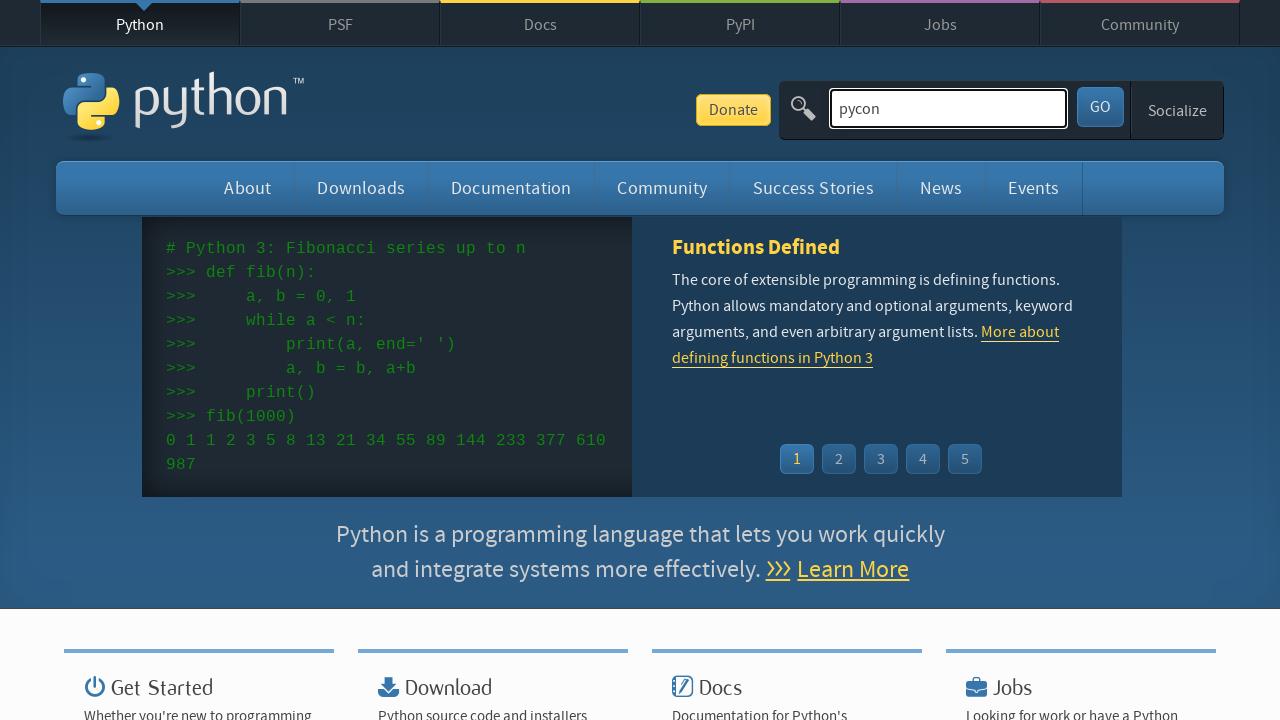

Pressed Enter to submit search on input[name='q']
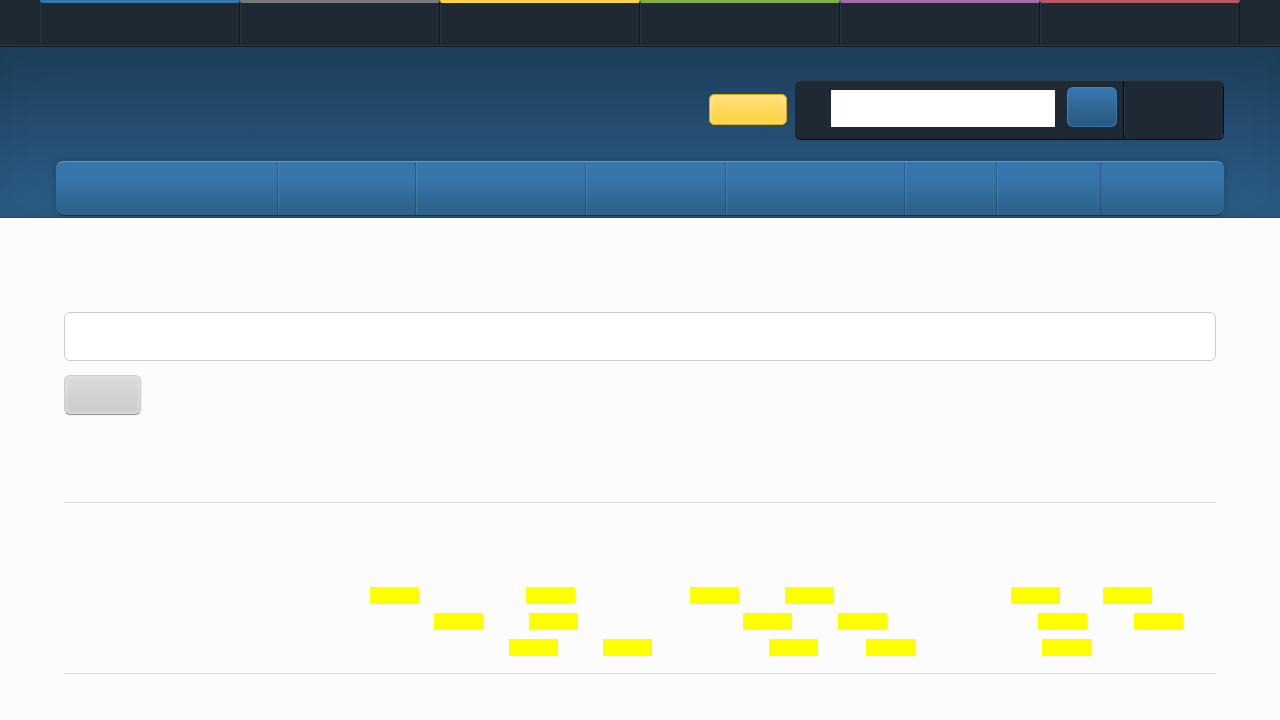

Waited for search results page to load
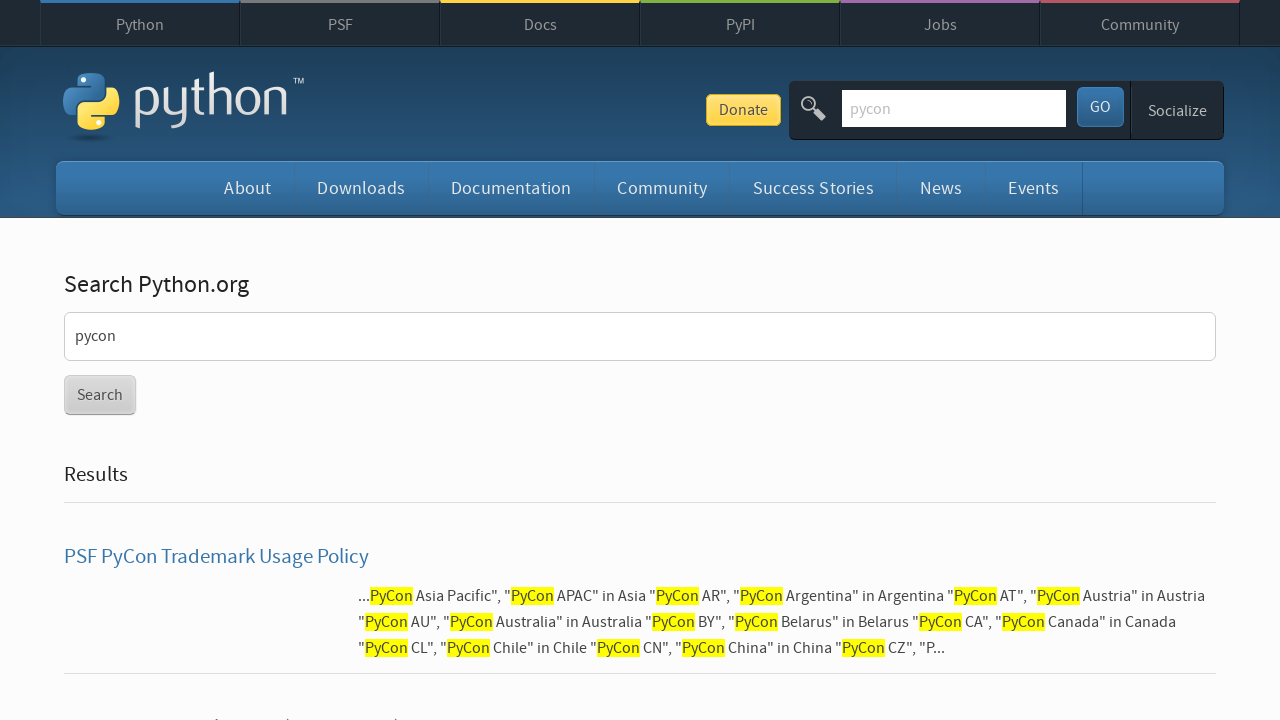

Verified that search results were returned for 'pycon'
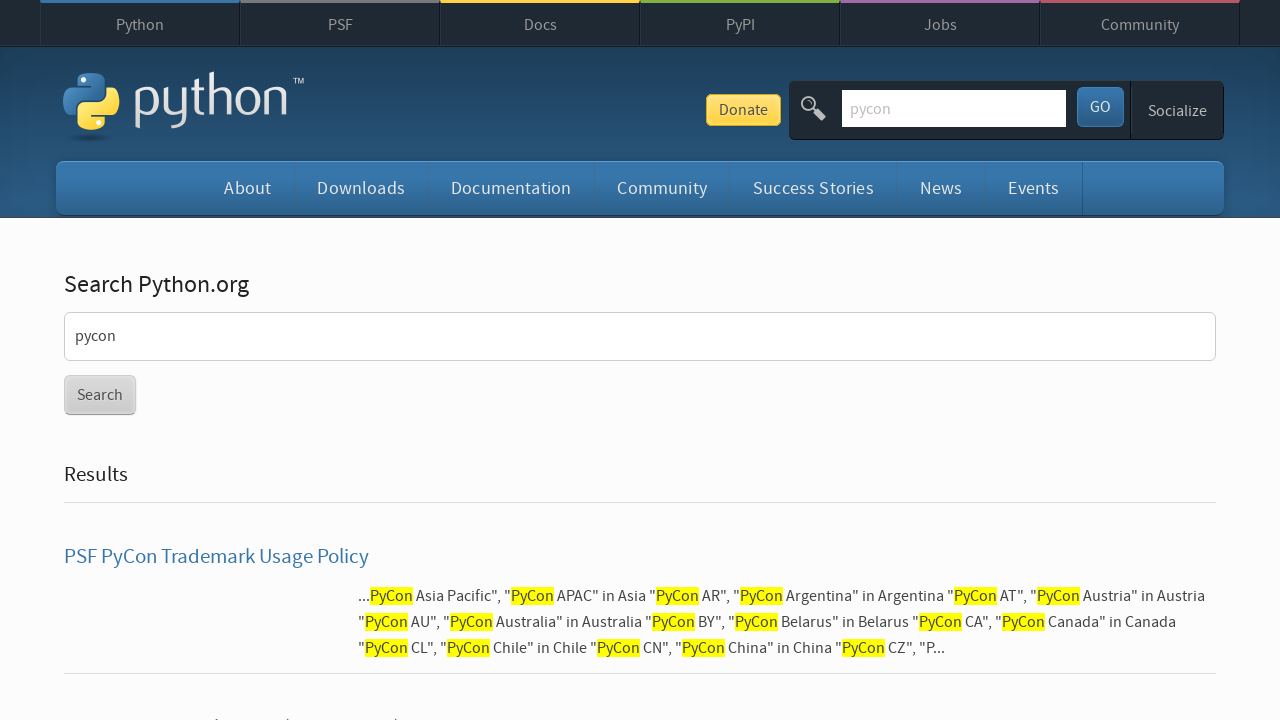

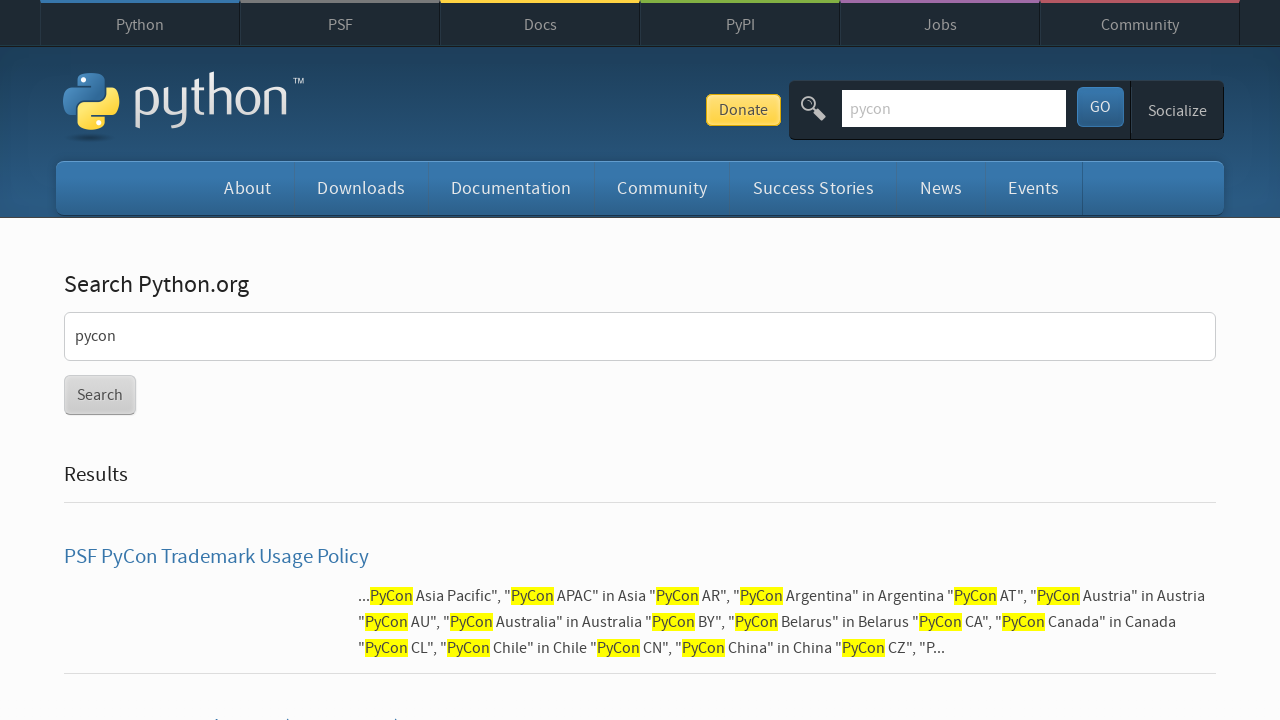